Tests the SpiceJet booking page by selecting the "Students" passenger type radio button from the available options

Starting URL: https://www.spicejet.com/

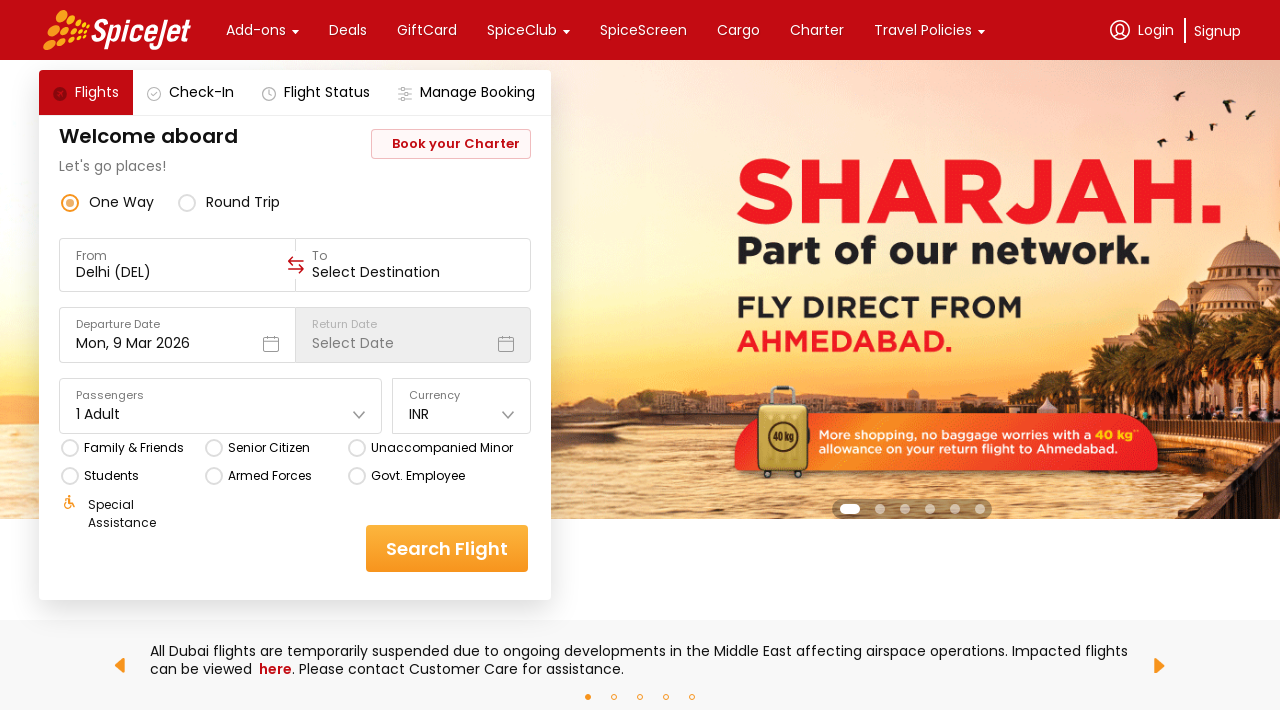

Waited for passenger type radio button options to load
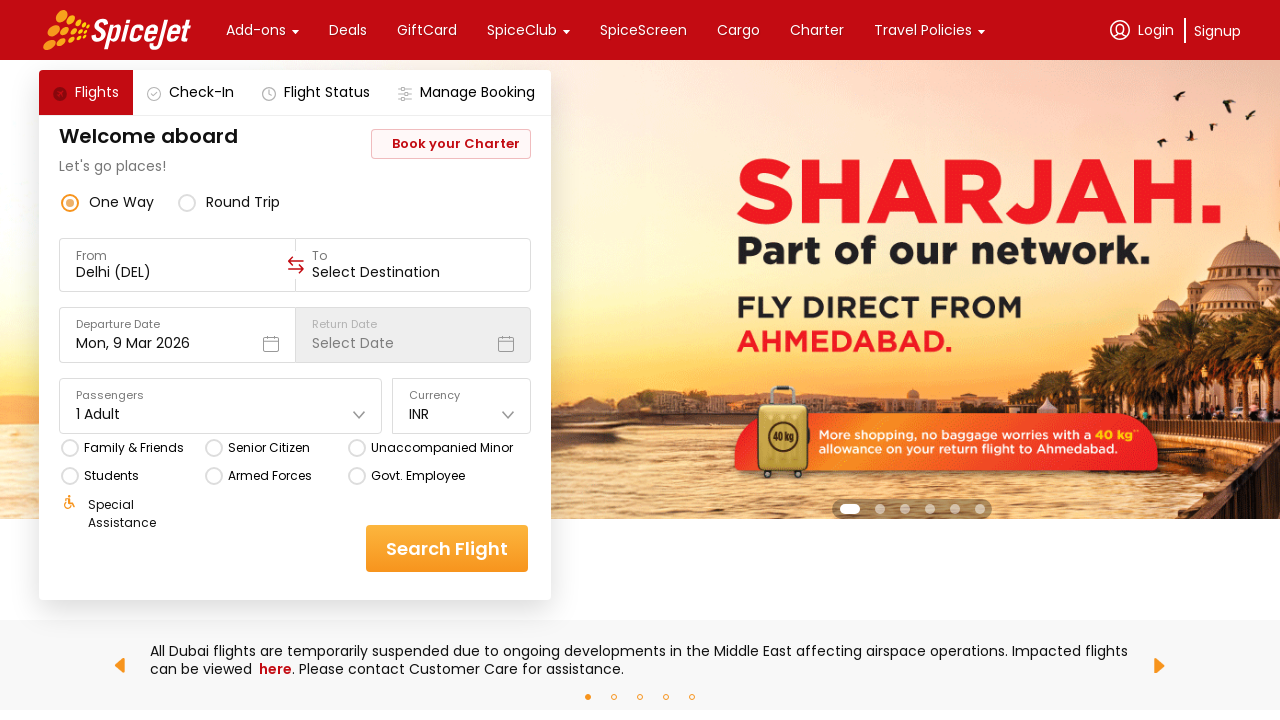

Located all passenger type radio button options
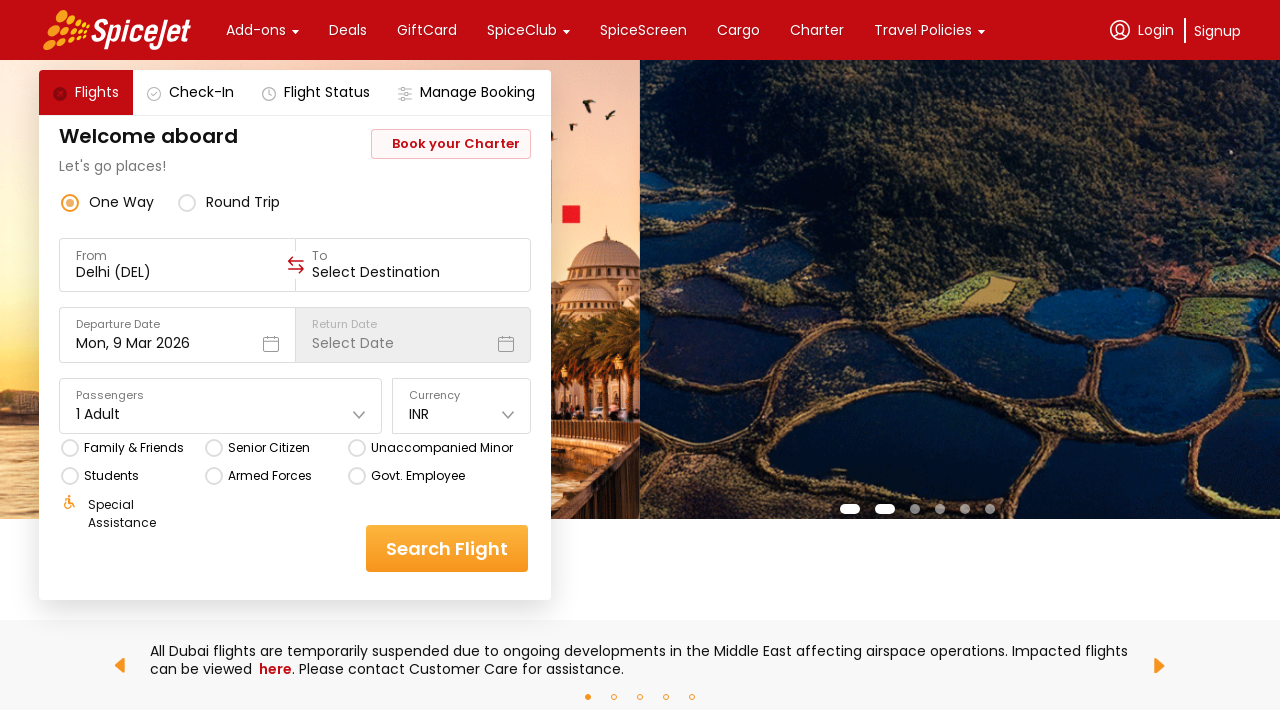

Clicked 'Students' passenger type radio button at (112, 476) on div.css-76zvg2.r-cqee49.r-1enofrn.r-1ozqkpa >> nth=3
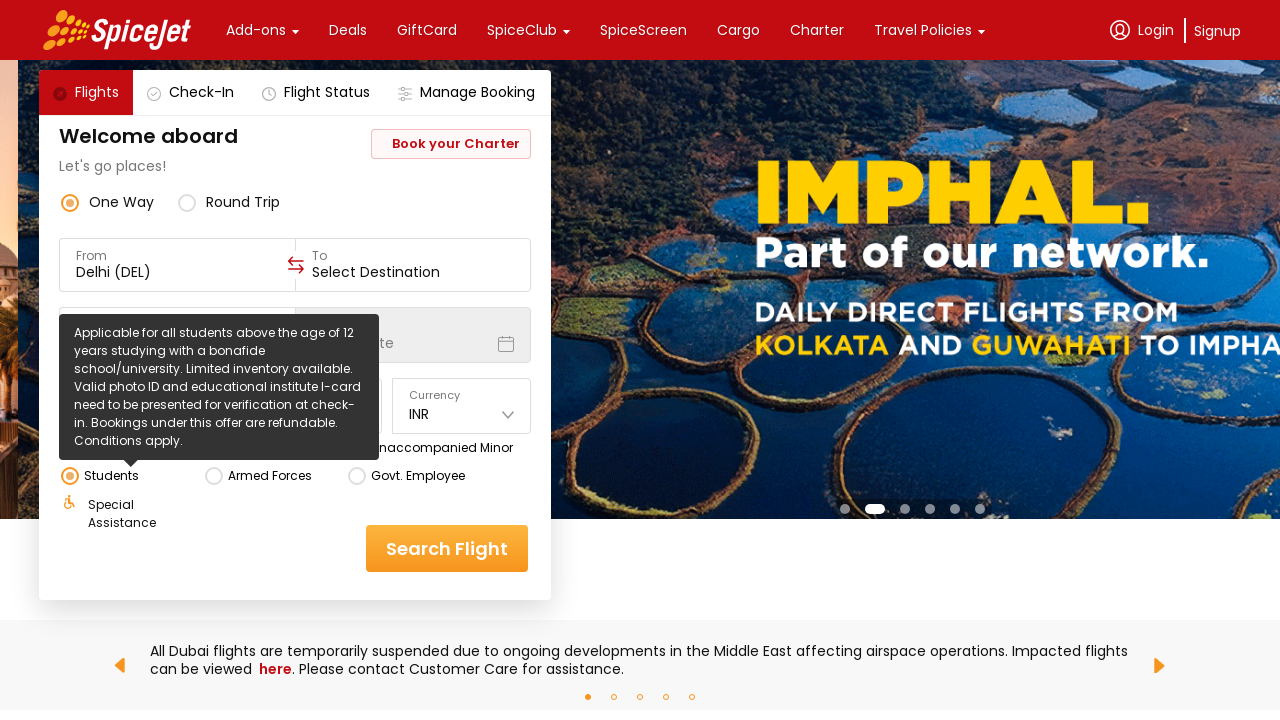

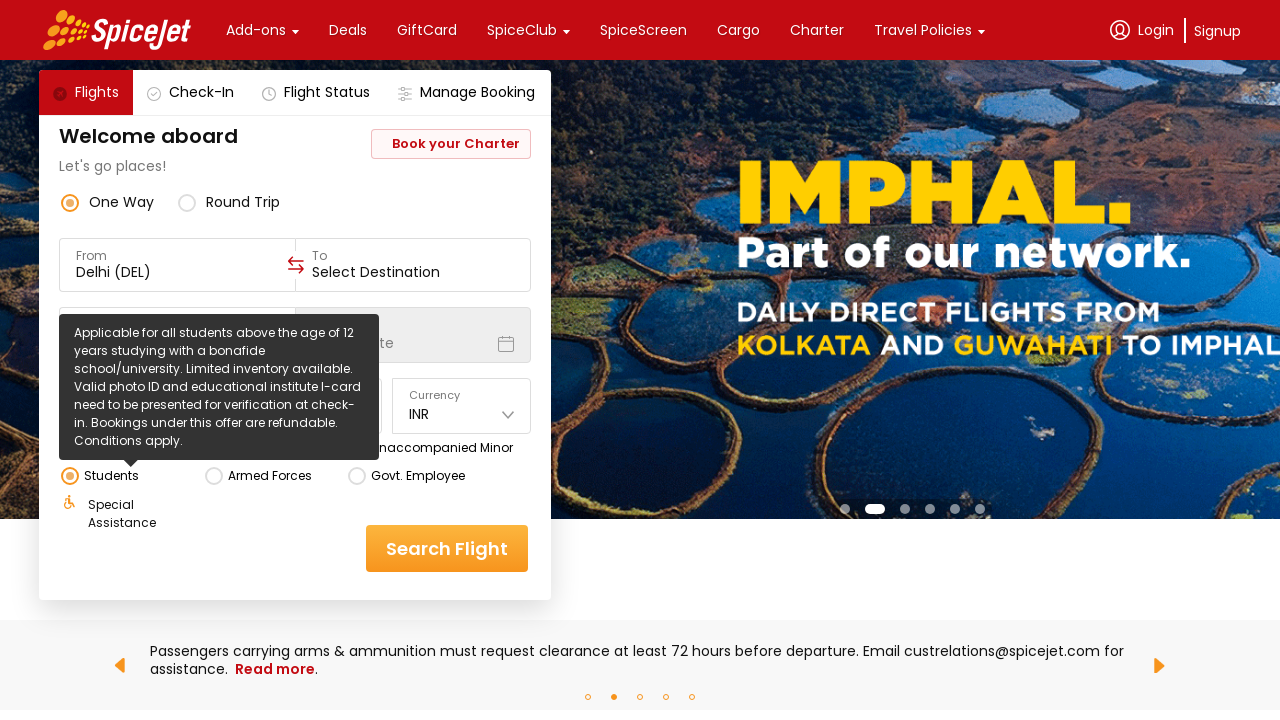